Navigates to a customer deletion page and maximizes the browser window, then waits before closing.

Starting URL: http://demo.guru99.com/test/delete_customer.php

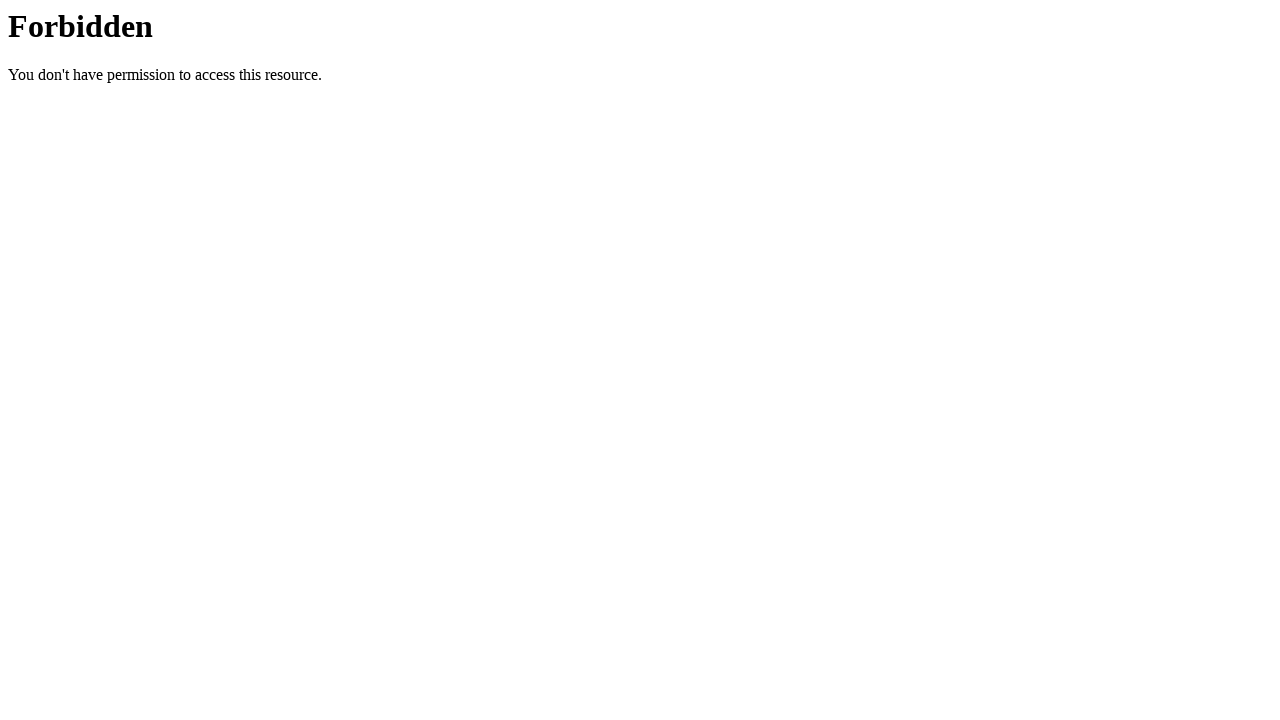

Navigated to customer deletion page
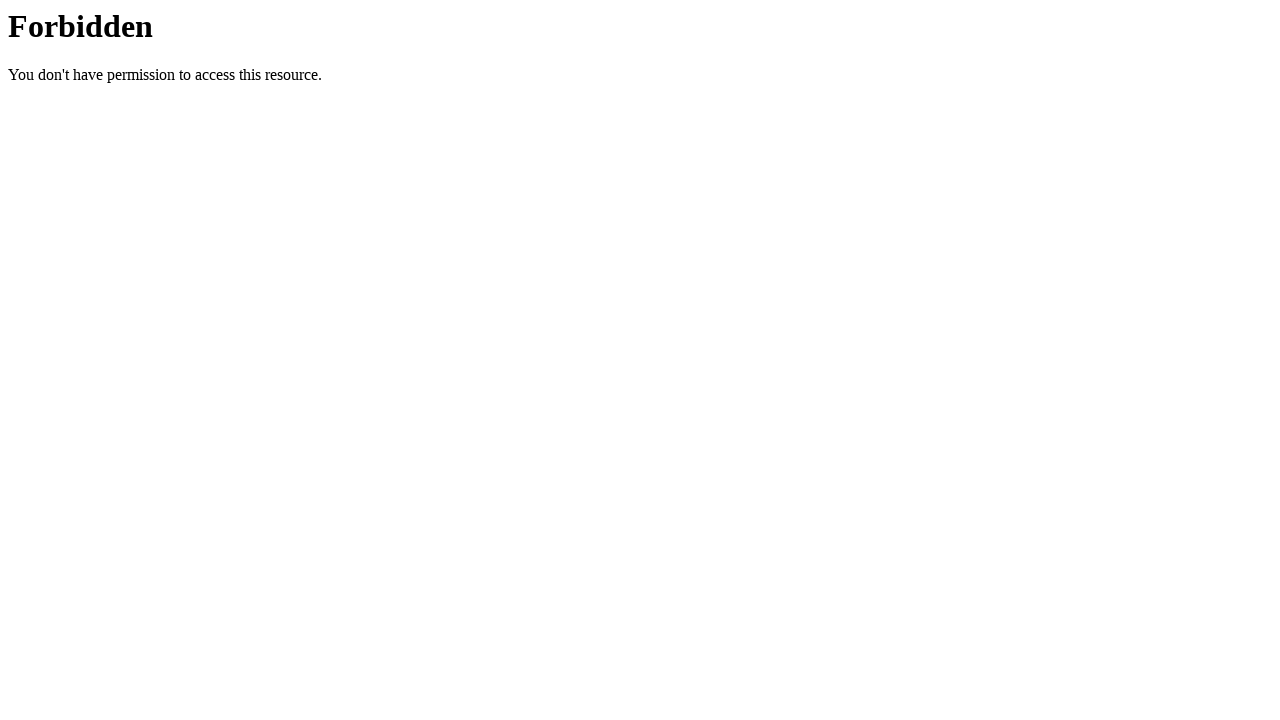

Maximized browser window to 1920x1080
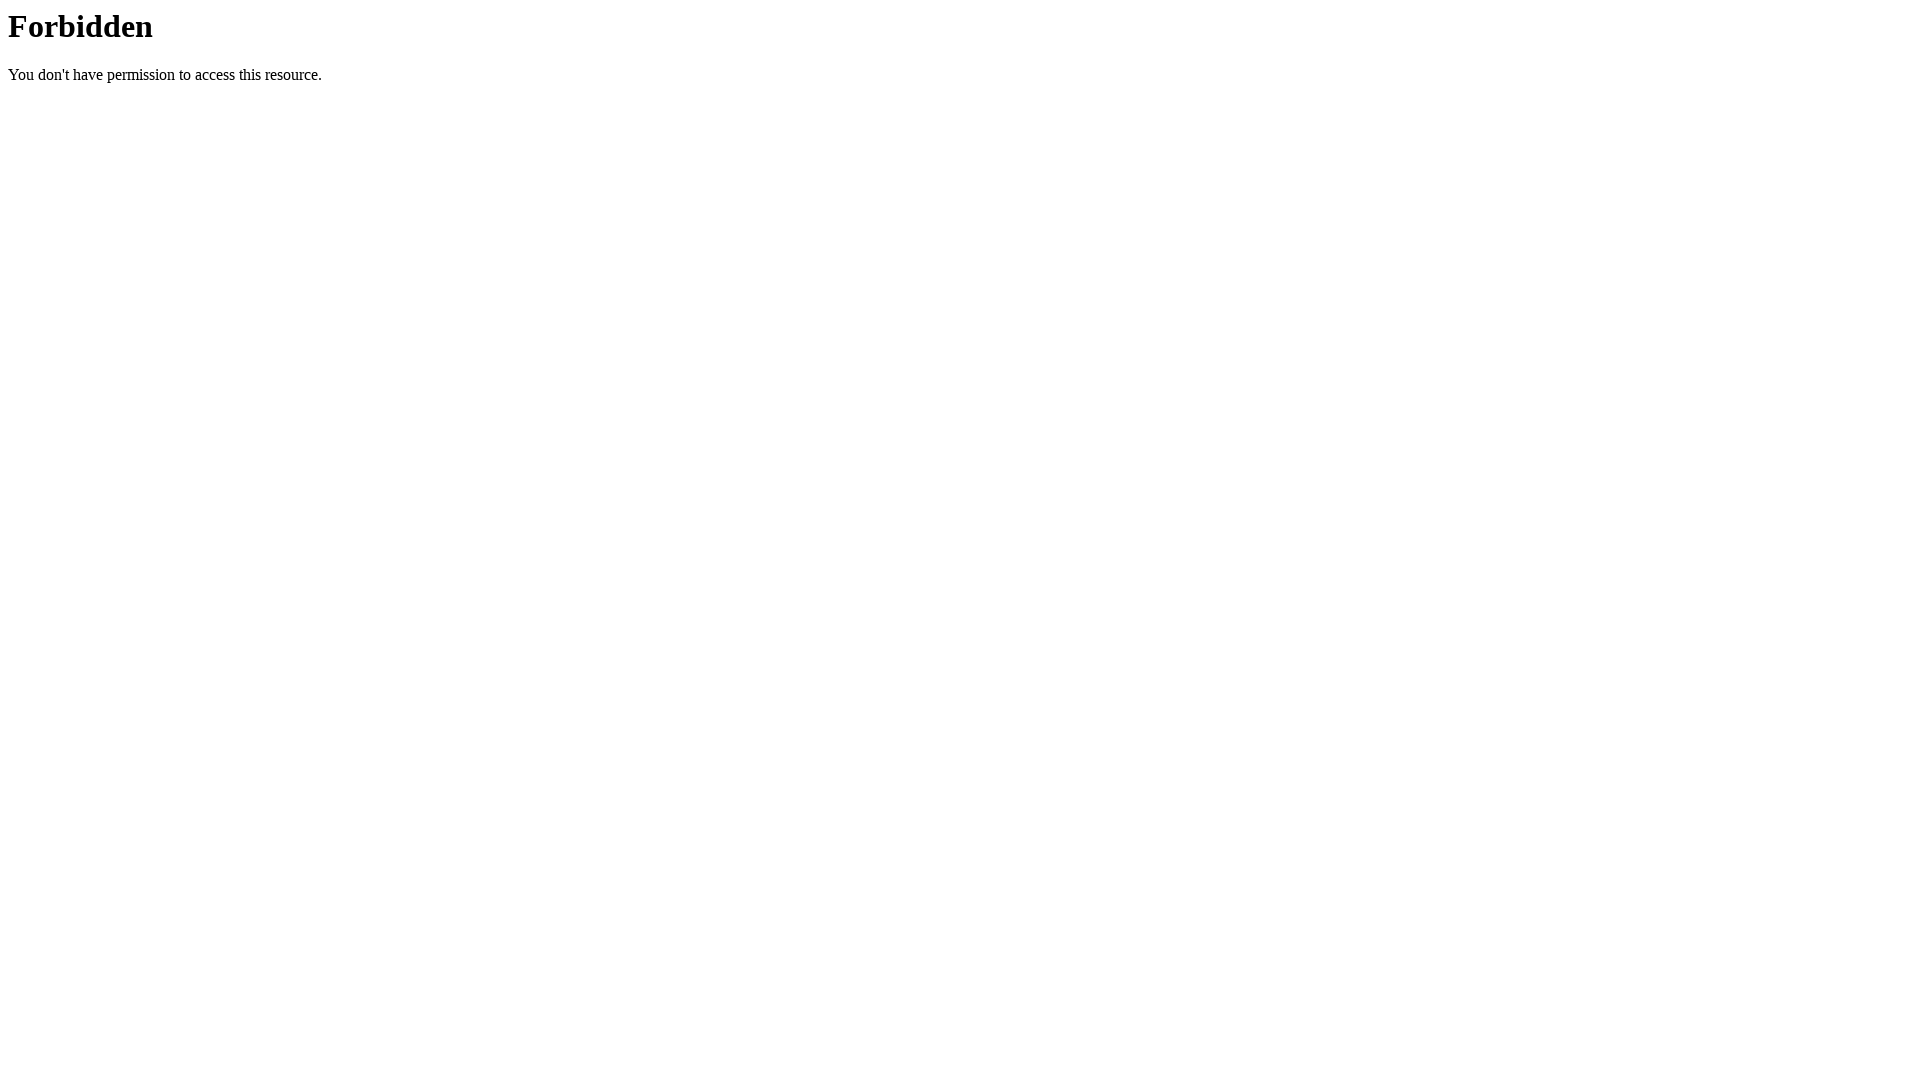

Waited for page to fully load (networkidle)
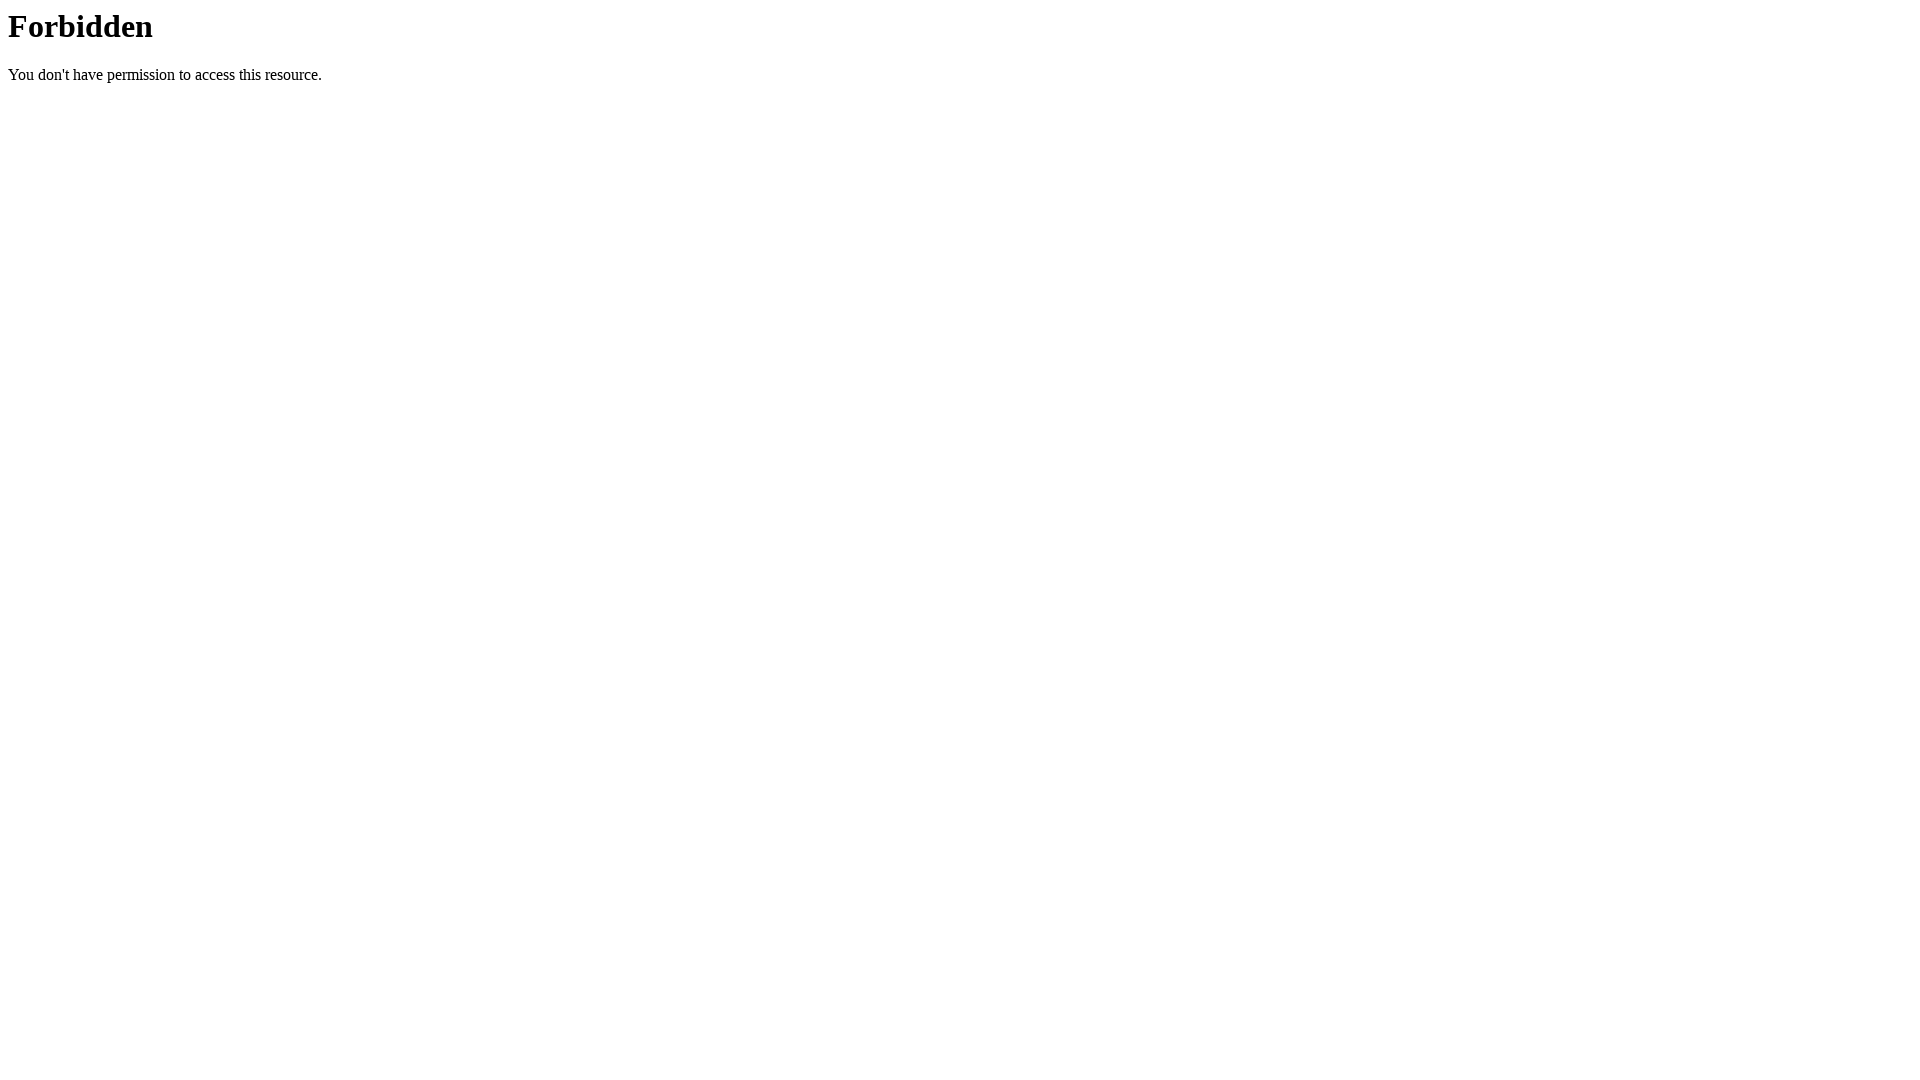

Waited 2 seconds before closing
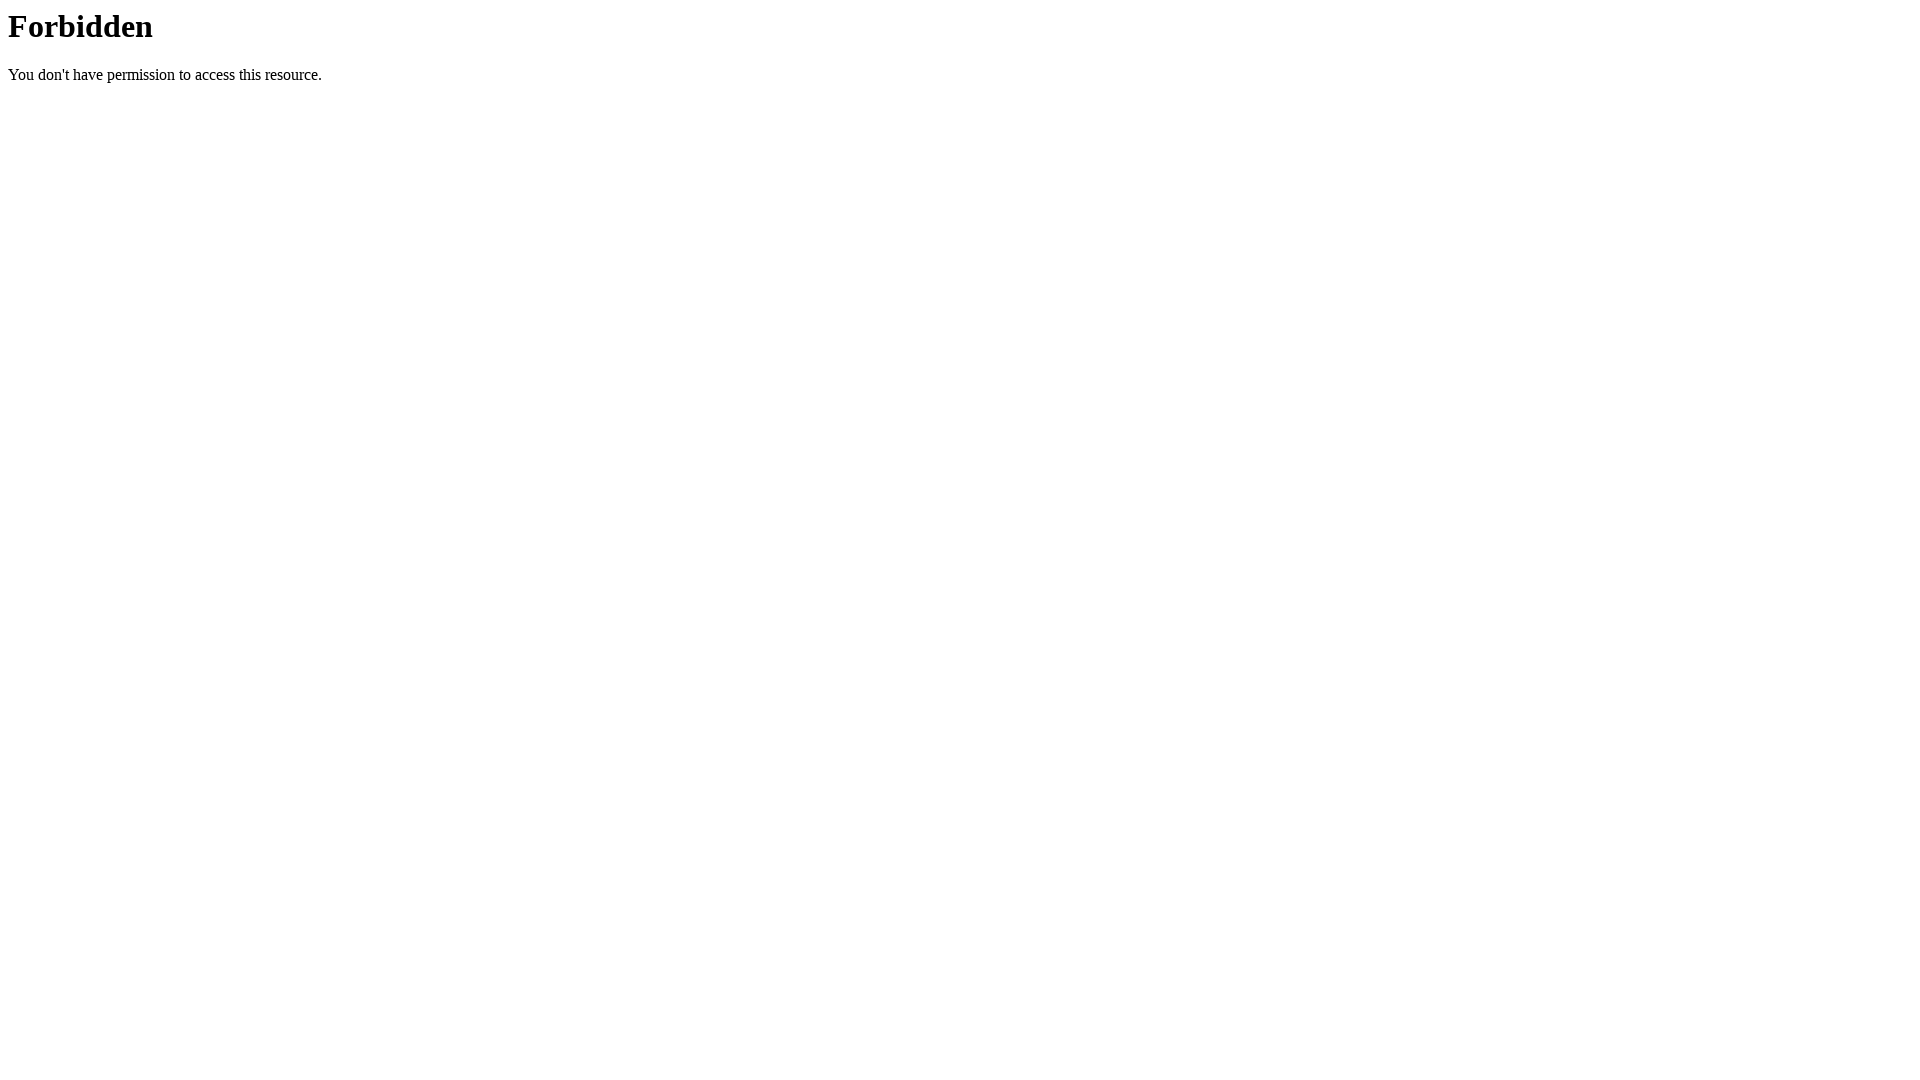

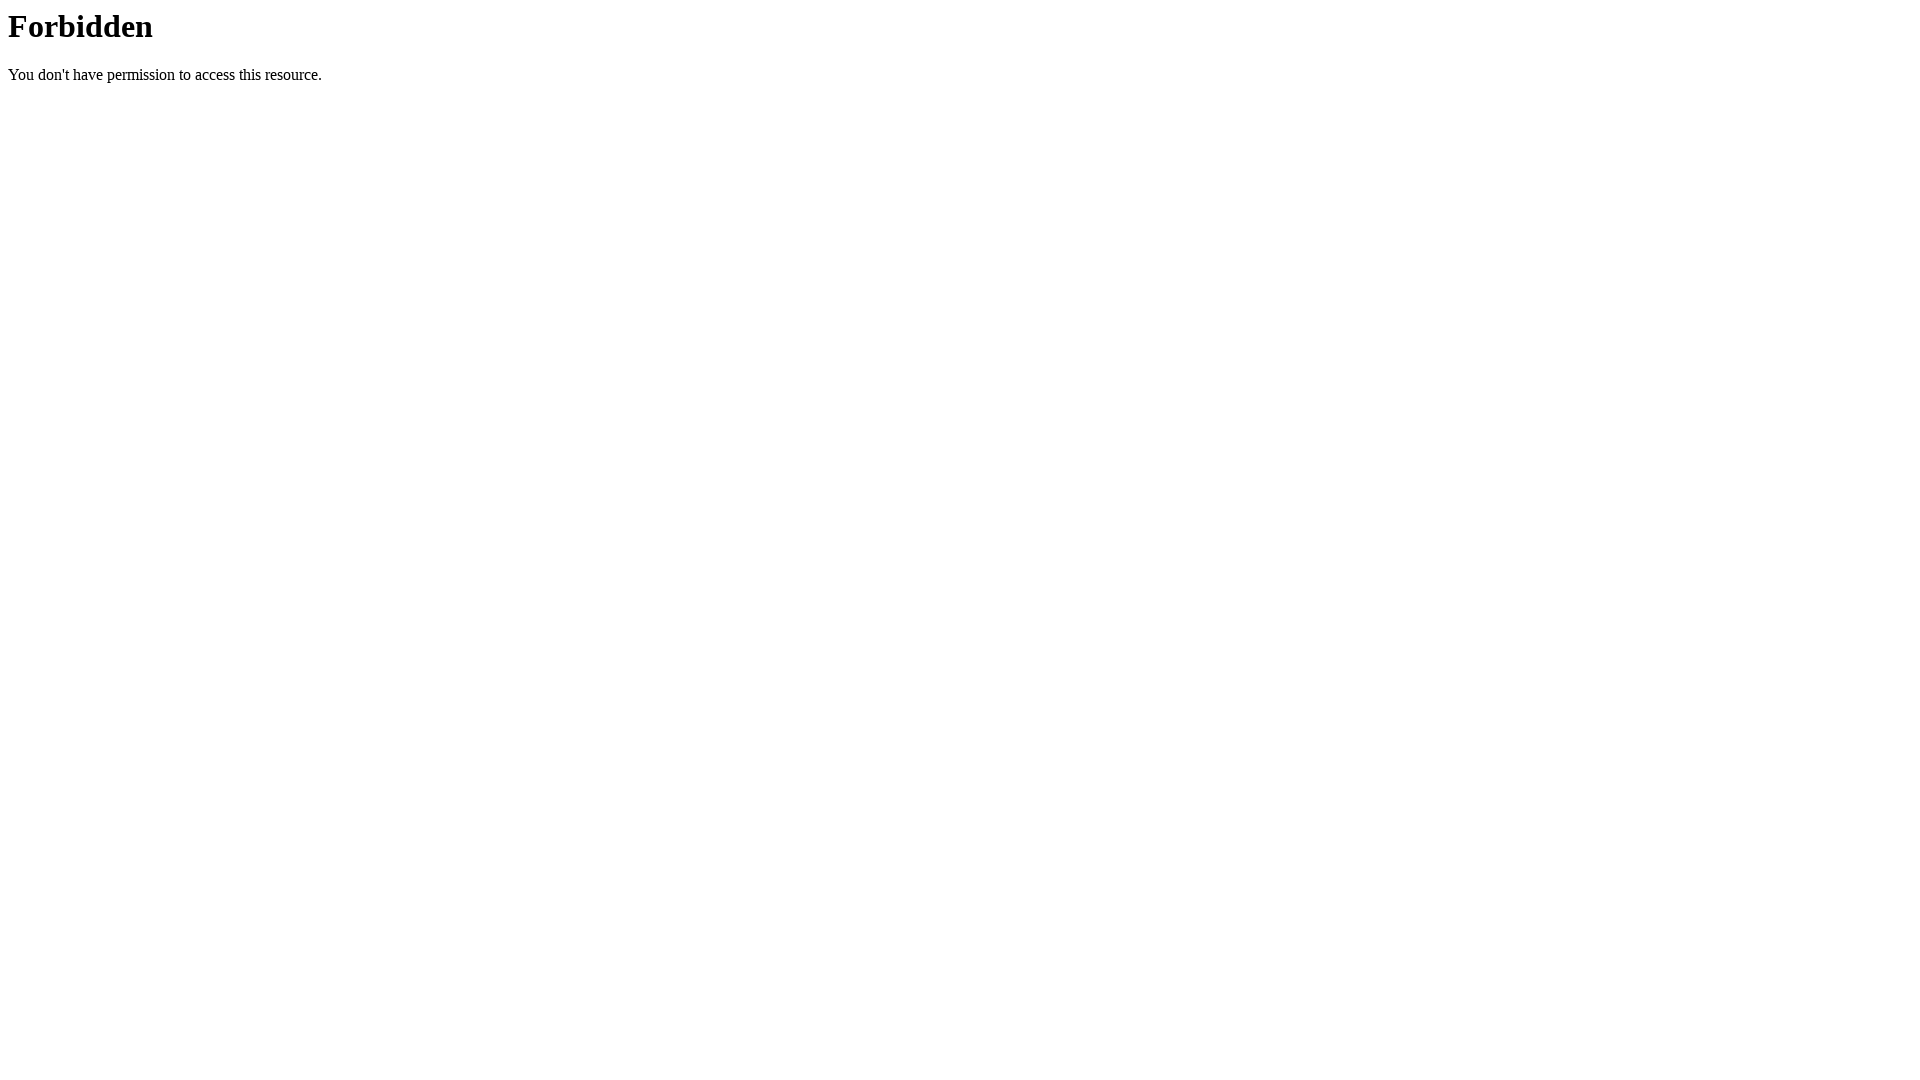